Tests text box form by filling in full name, email, and address fields

Starting URL: https://demoqa.com/text-box

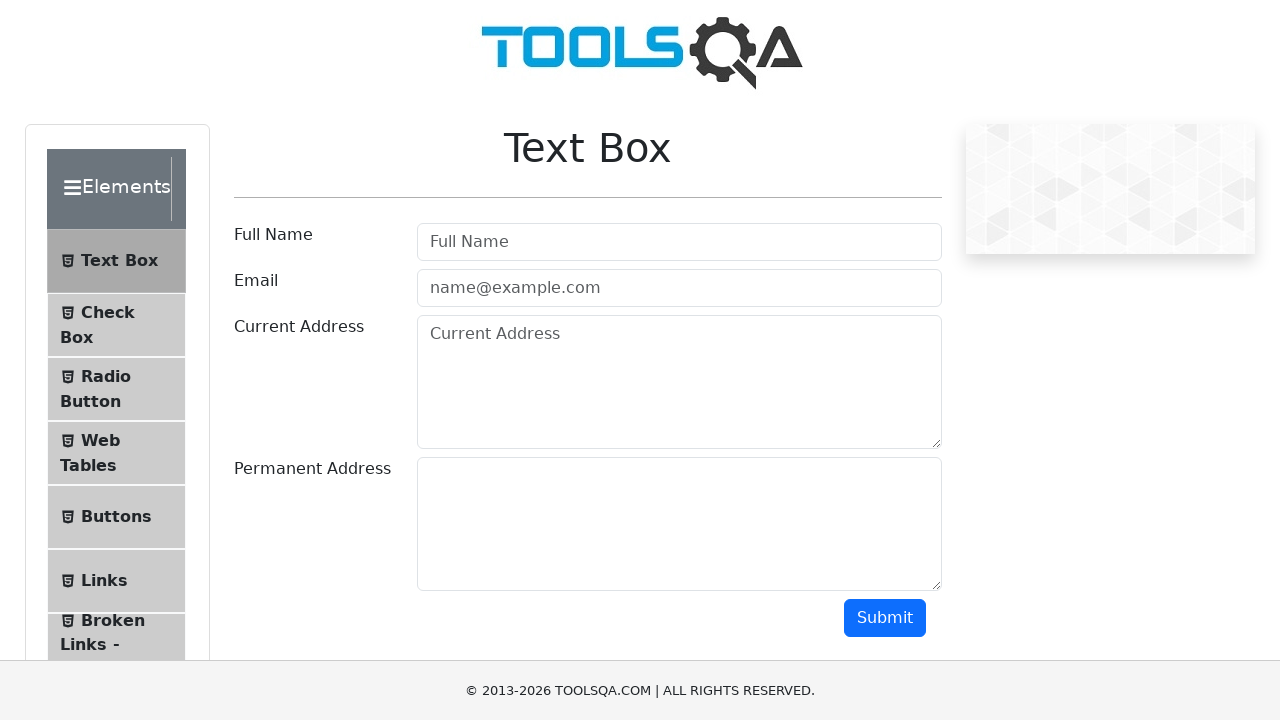

Filled Full Name field with 'tejaswini' on input[placeholder='Full Name']
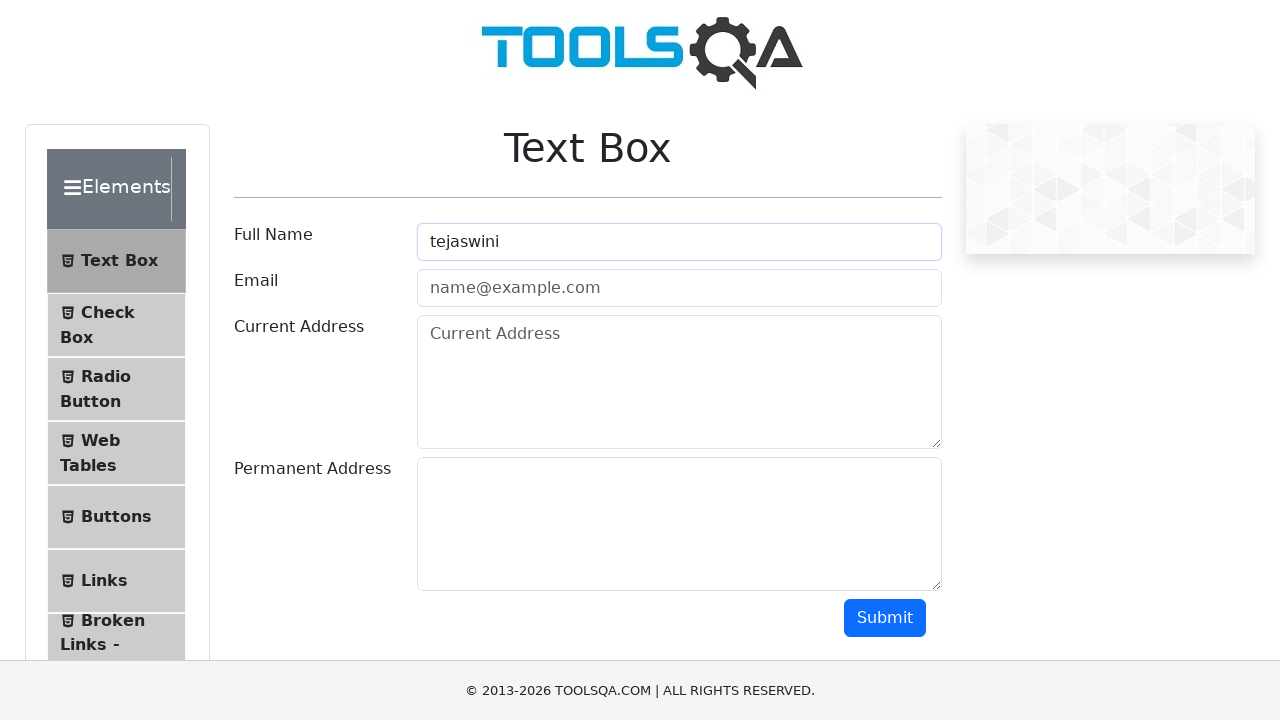

Filled Email field with 'teju@gmail.com' on input[placeholder='name@example.com']
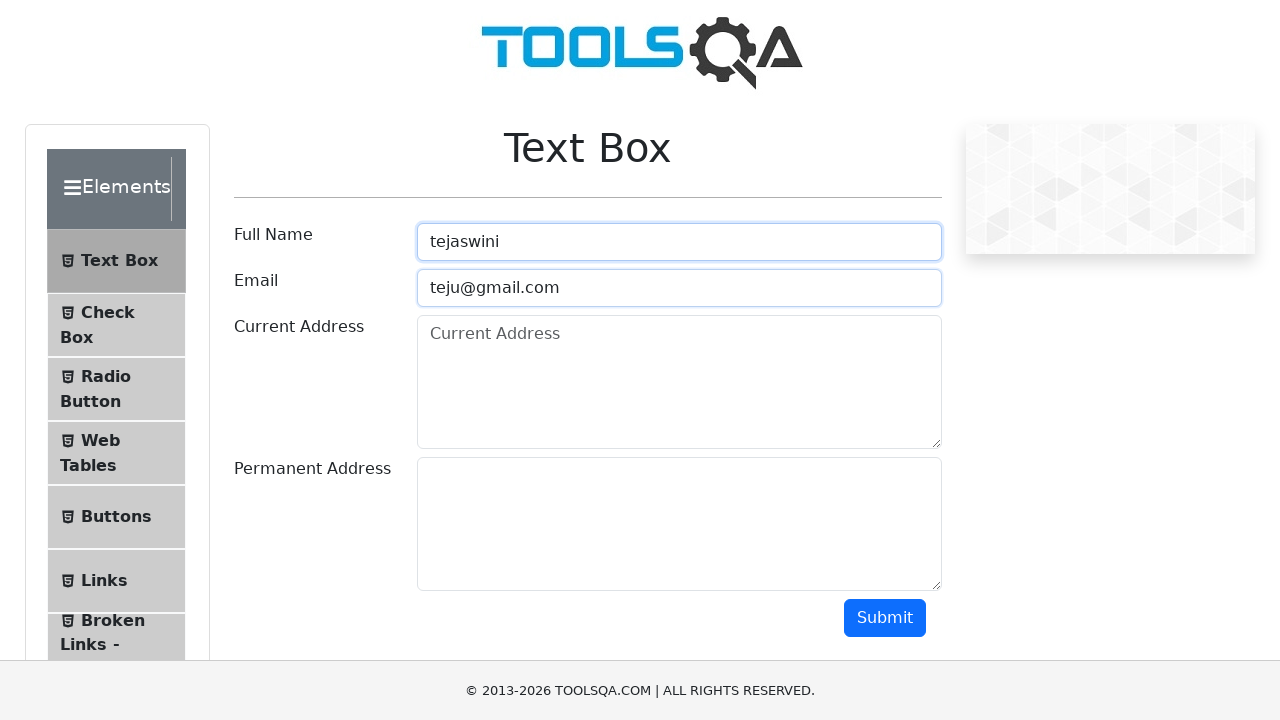

Filled Current Address field with 'Maharashtra' on textarea[placeholder='Current Address']
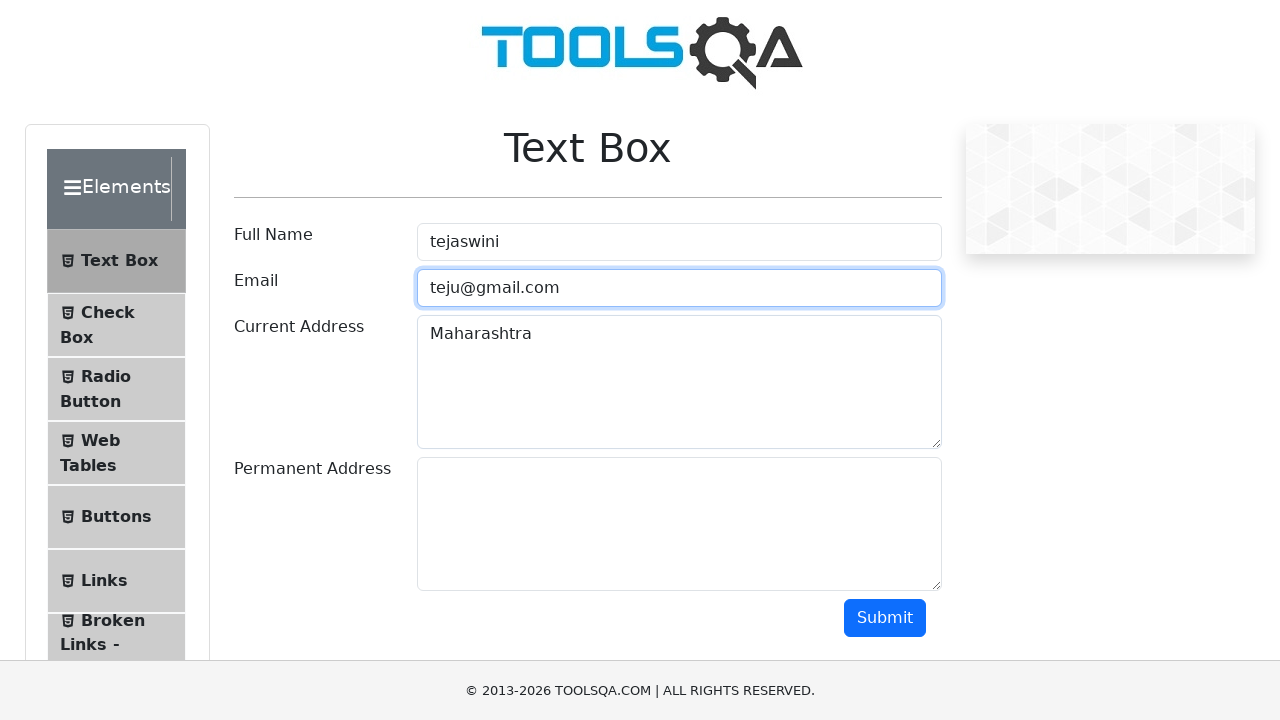

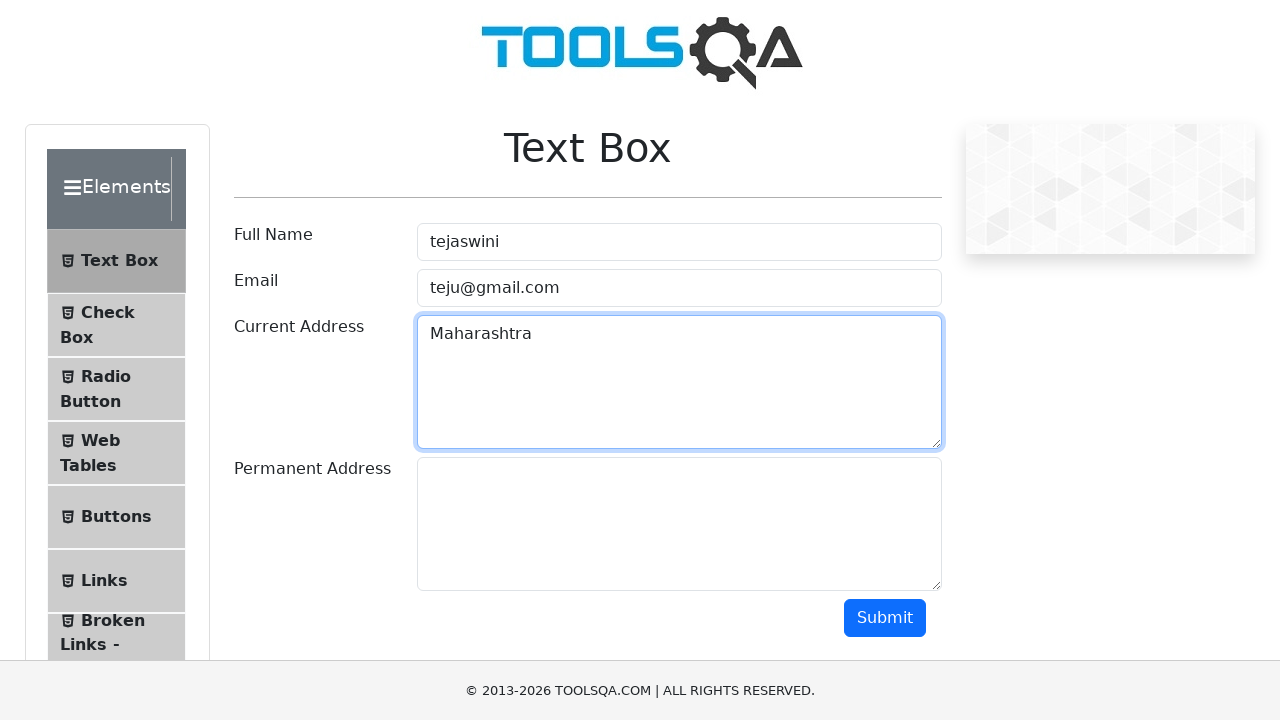